Tests an Angular demo application by clicking through product selection flow - clicks a button, navigates to Selenium link, and adds item to cart

Starting URL: https://rahulshettyacademy.com/angularAppdemo/

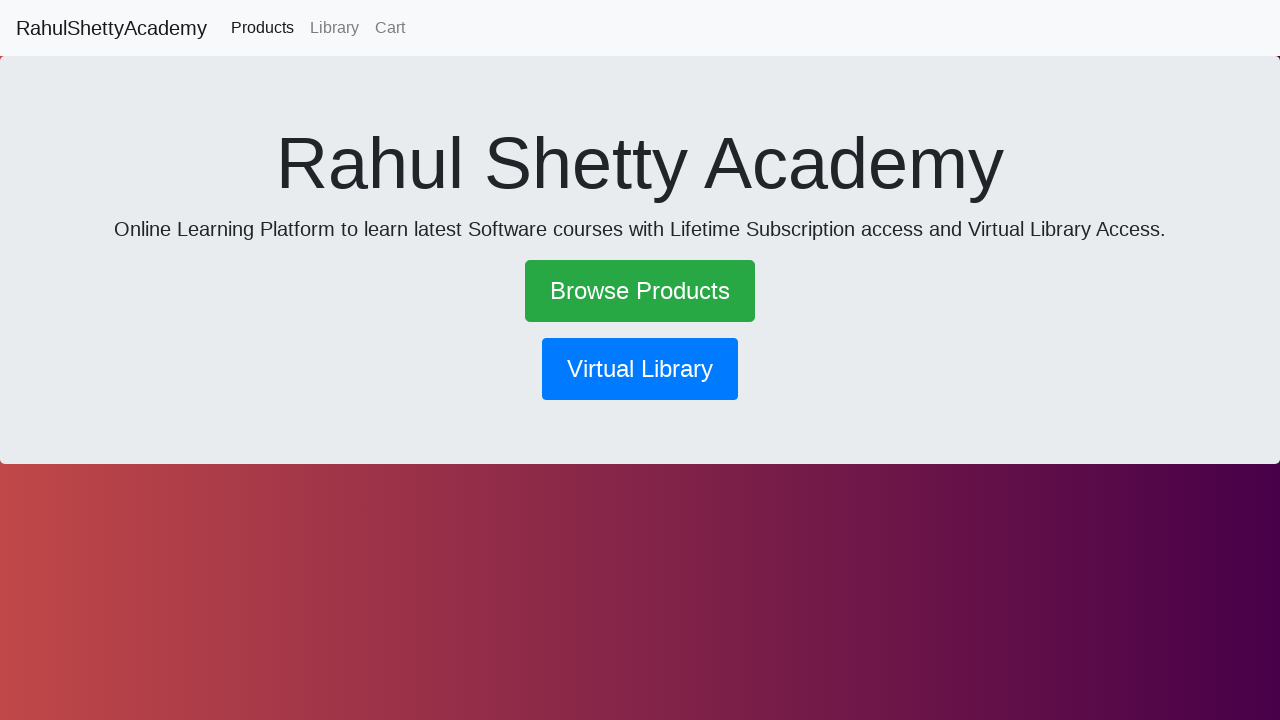

Clicked main button to start product selection flow at (640, 291) on .btn.btn-lg
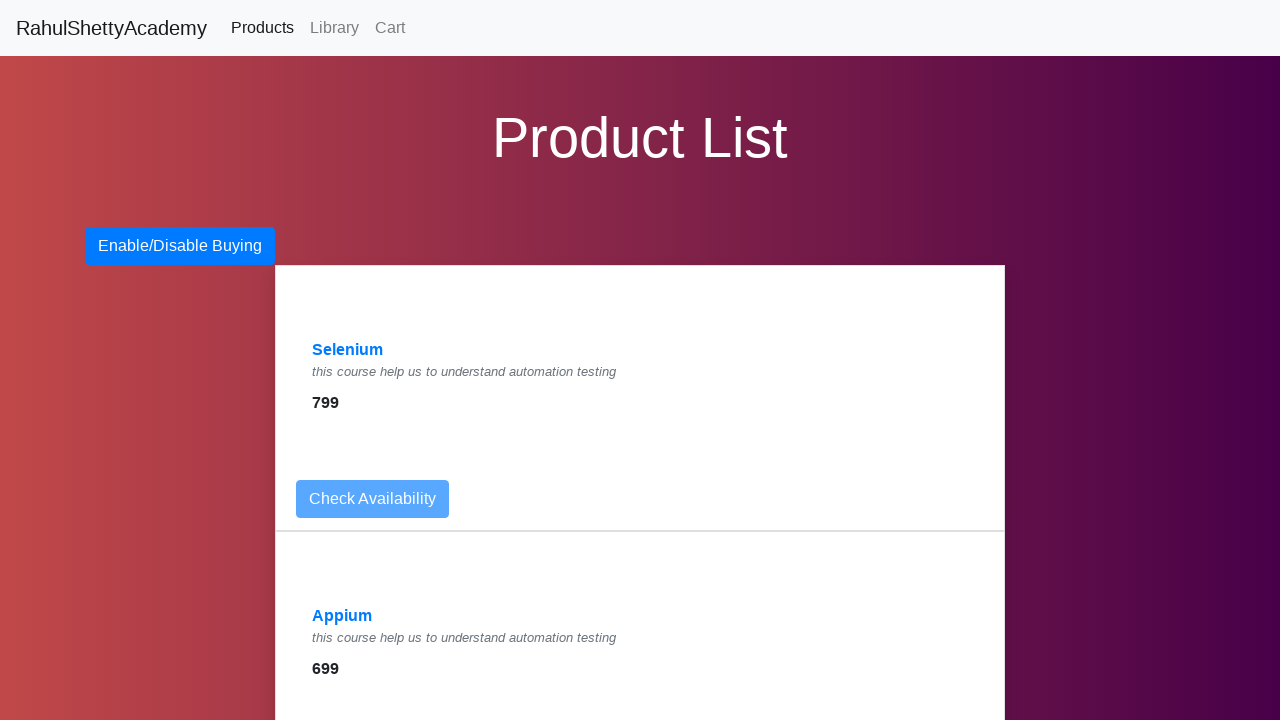

Clicked Selenium link to navigate to product at (348, 350) on text=Selenium
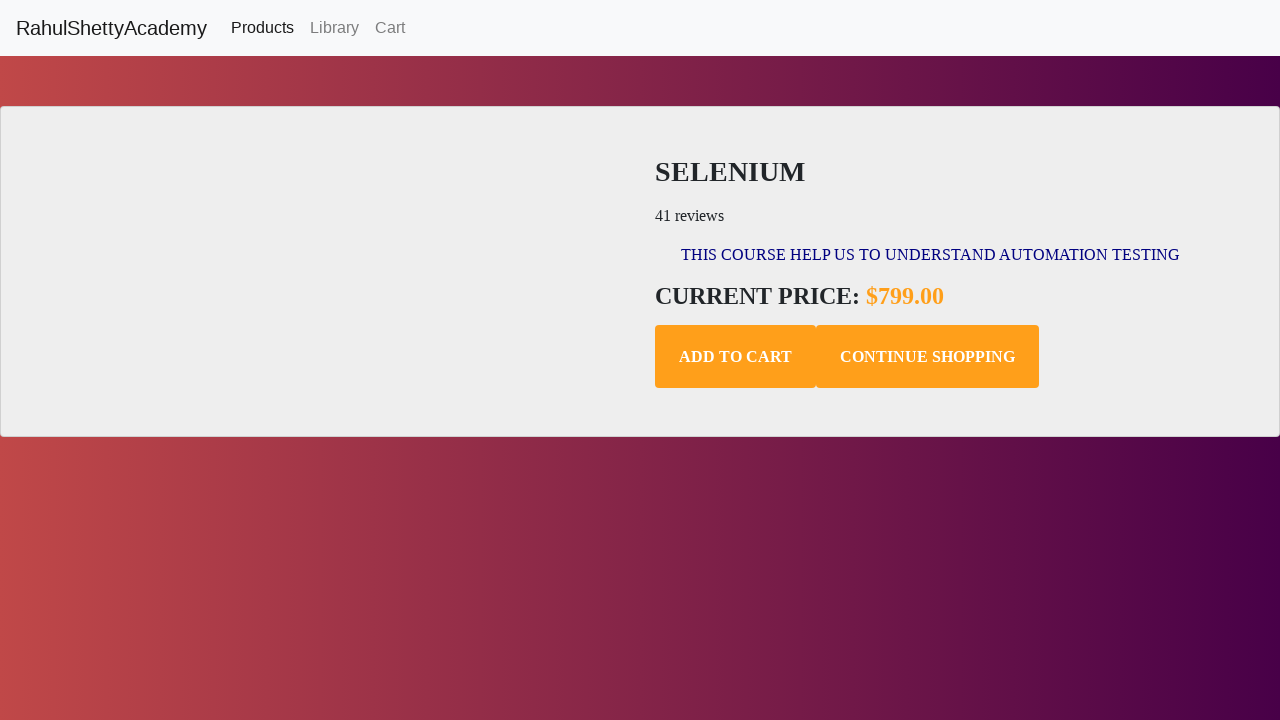

Clicked add to cart button at (736, 357) on .add-to-cart
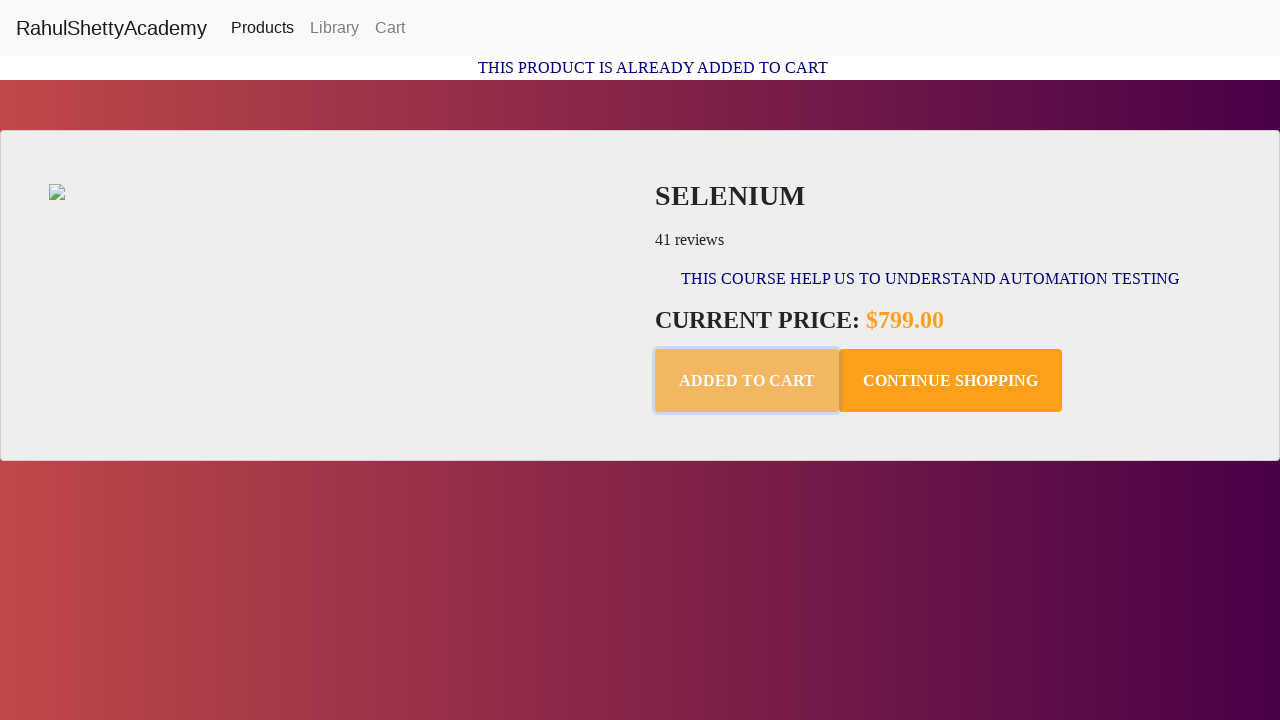

Cart confirmation text appeared
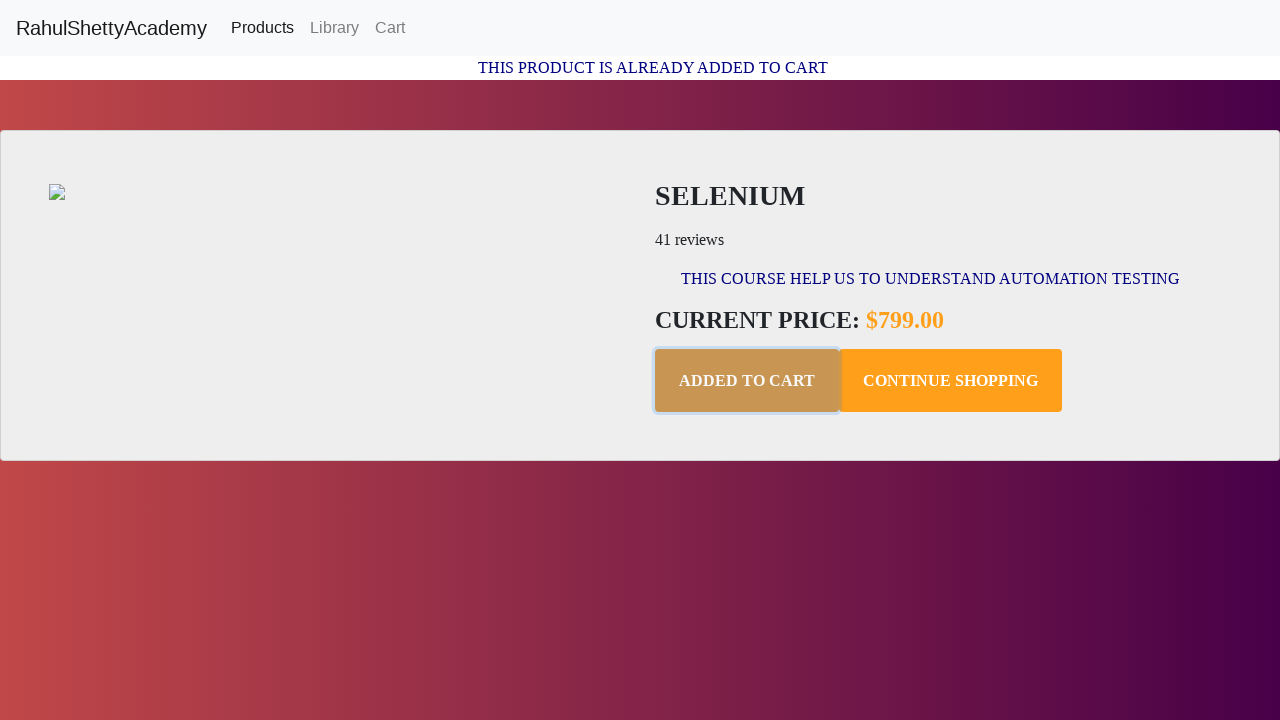

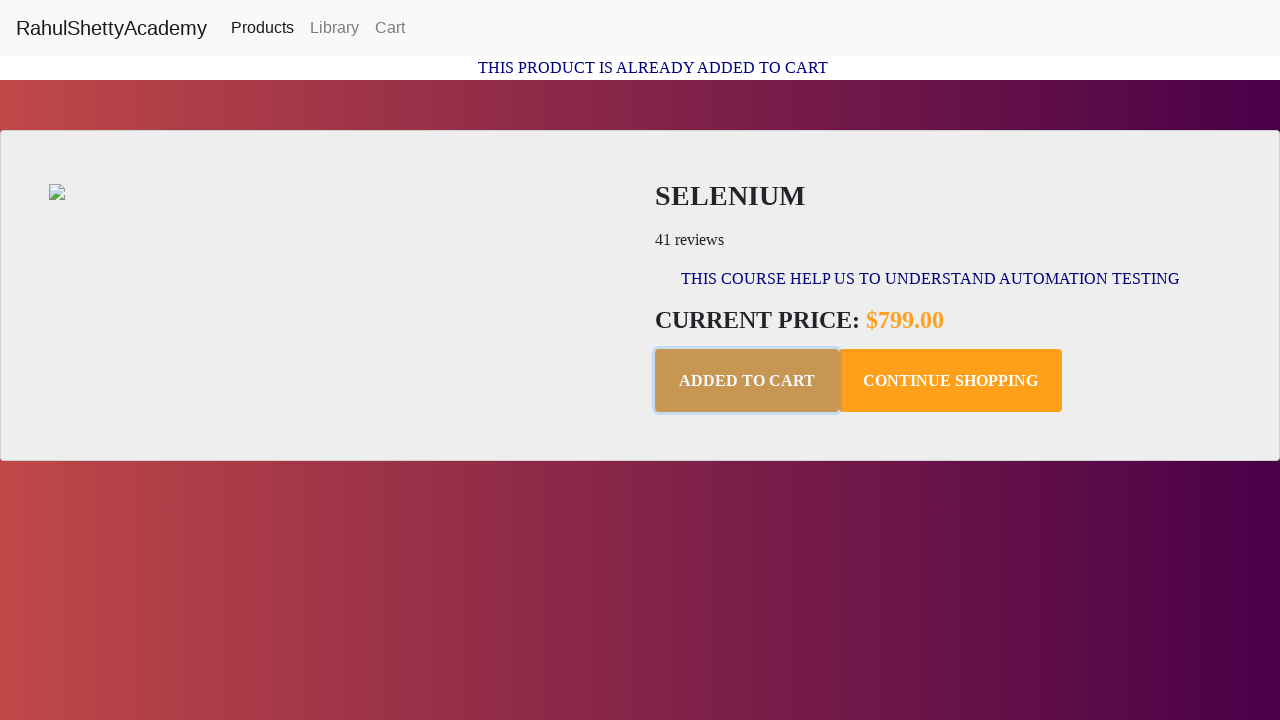